Tests various mouse interaction capabilities on a submit button including click-and-hold and release actions

Starting URL: http://www.mycontactform.com

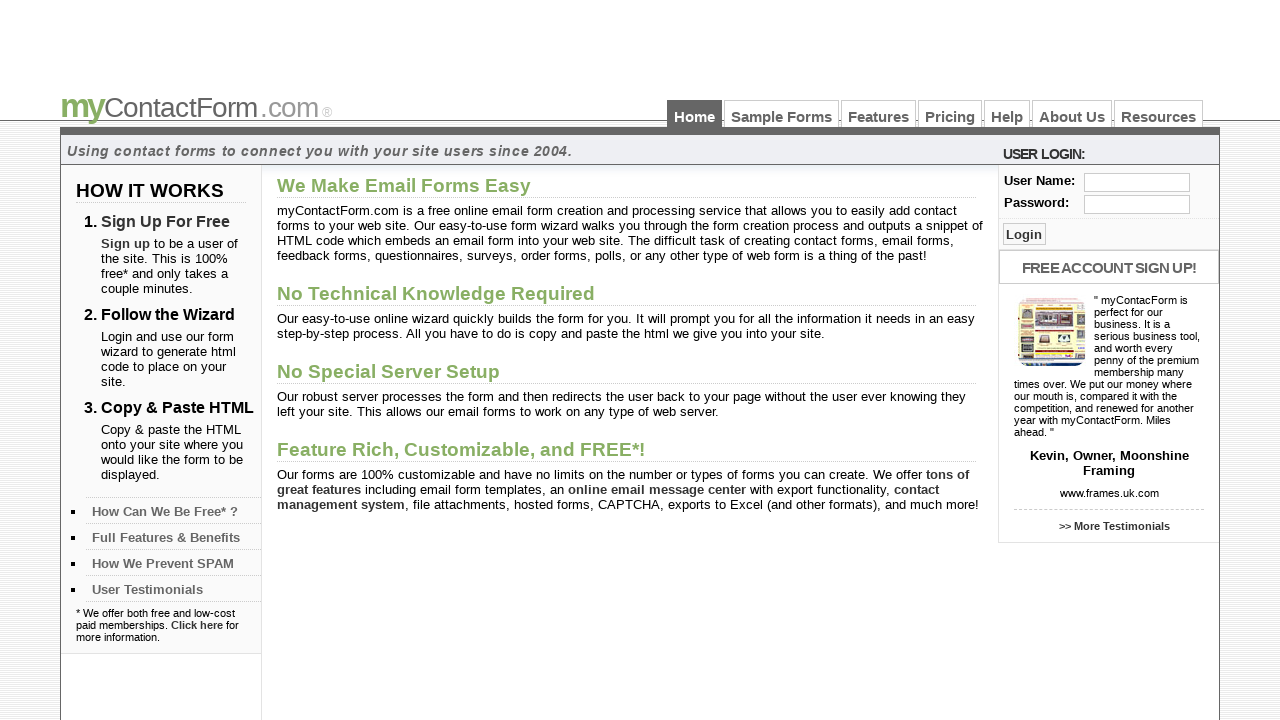

Located the submit button element
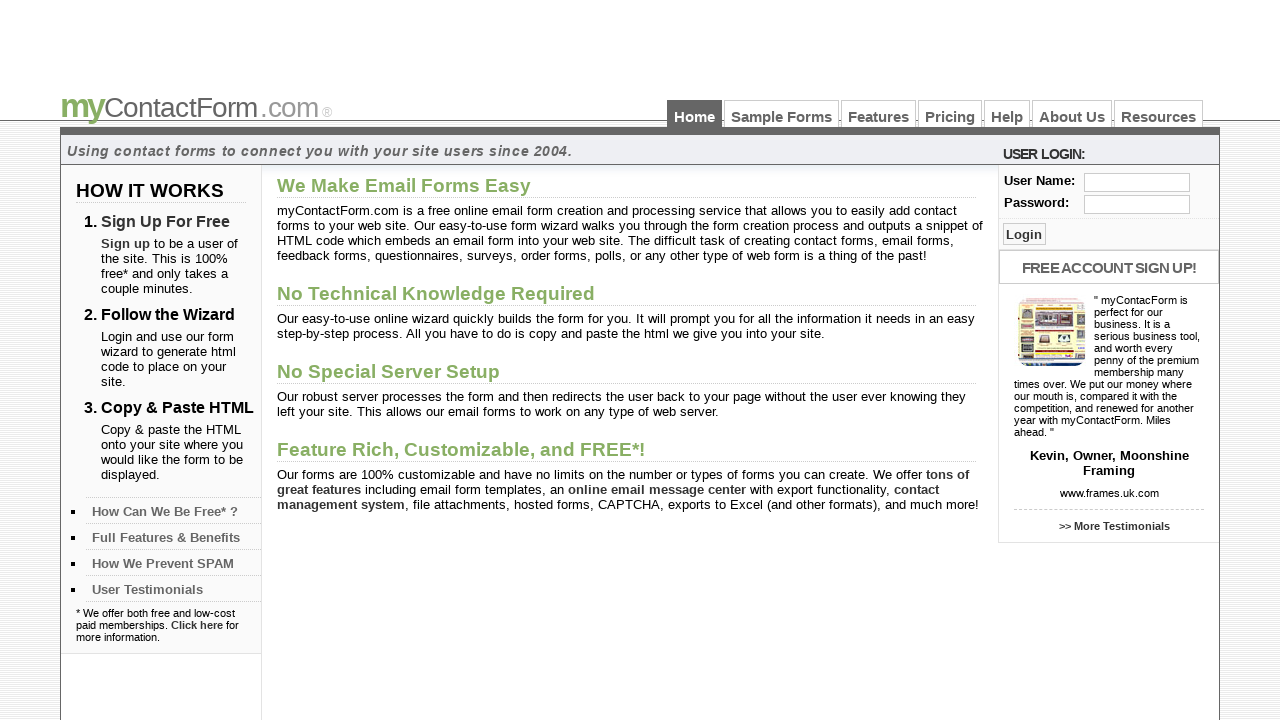

Hovered over the submit button at (1024, 234) on input[name='btnSubmit']
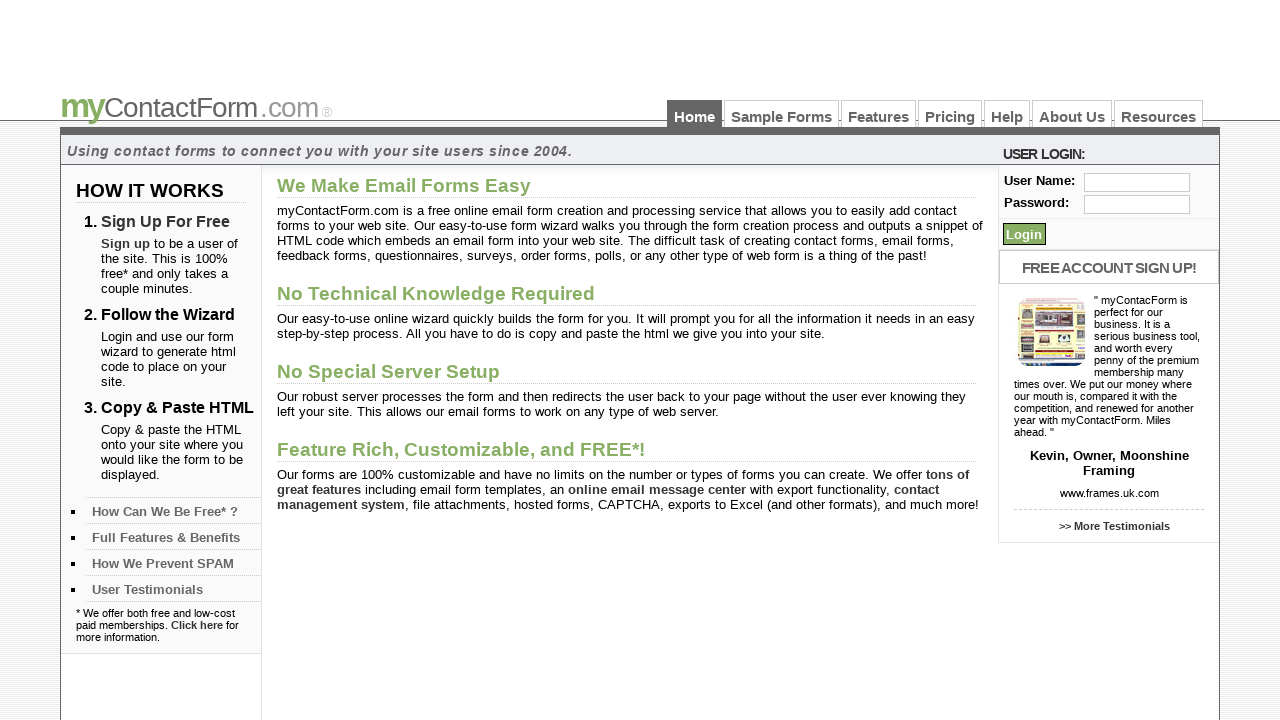

Pressed down mouse button on submit button at (1024, 234)
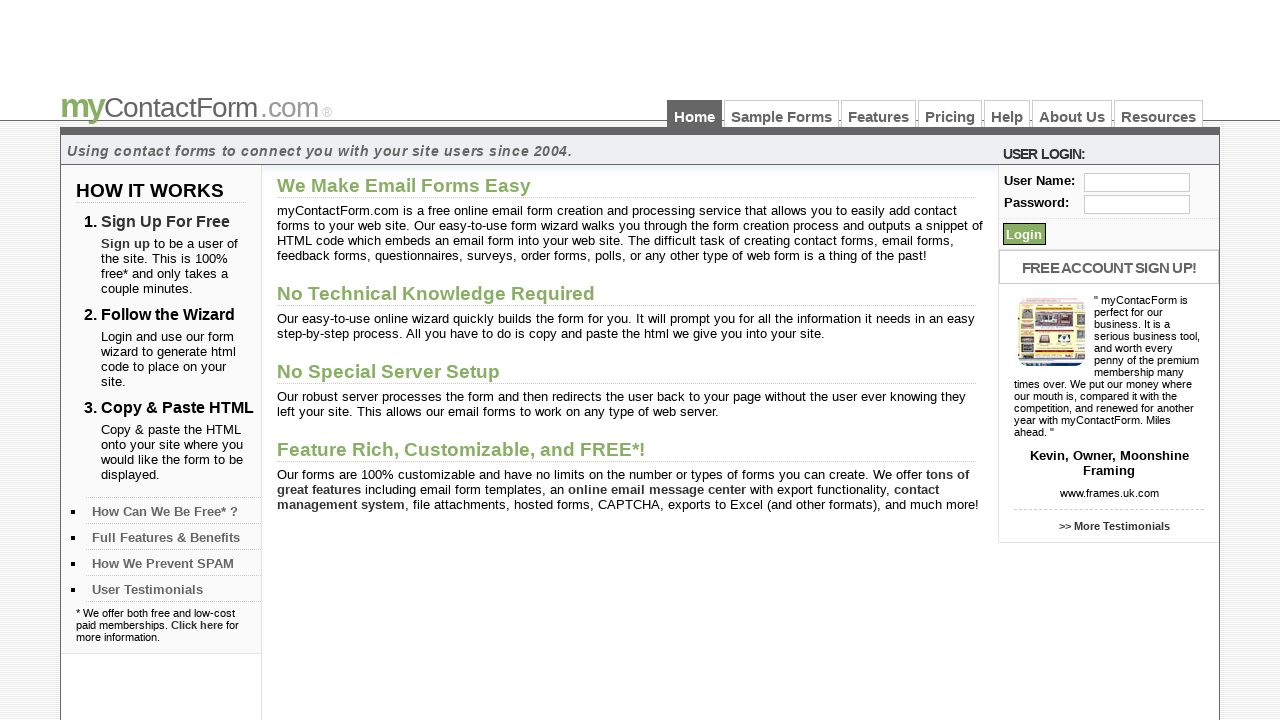

Waited 3 seconds while holding mouse button down
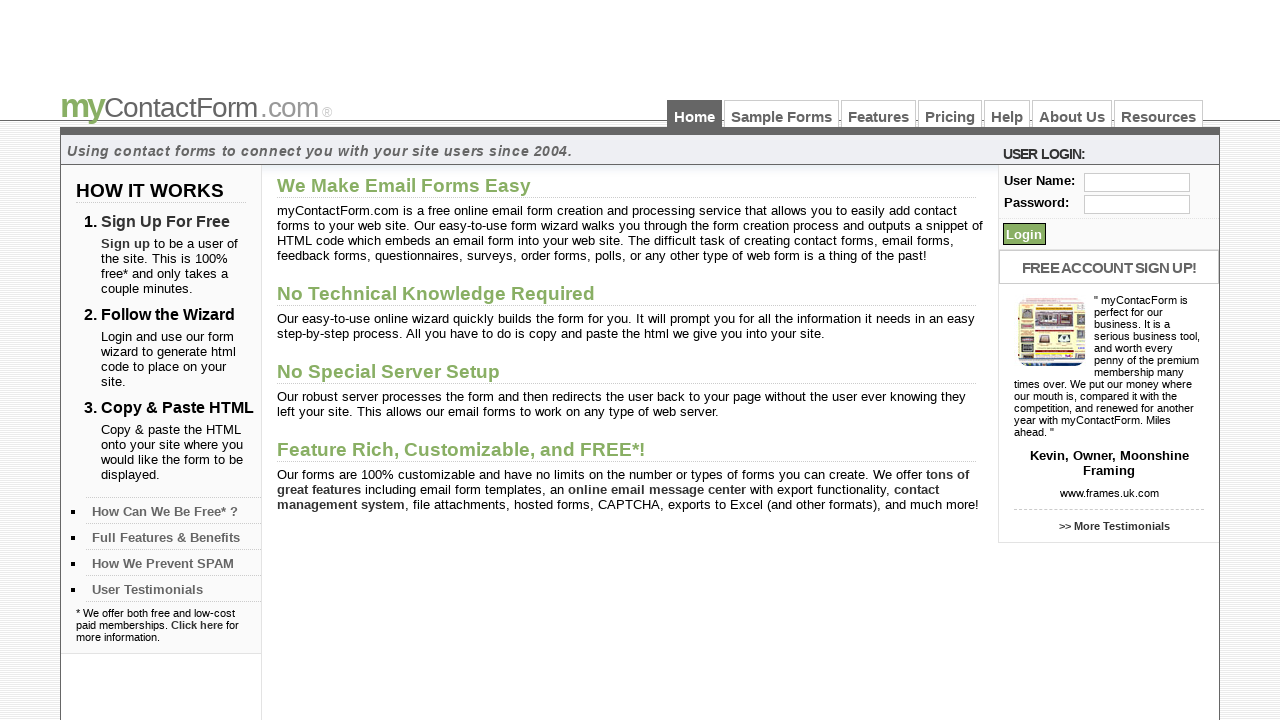

Released the mouse button at (1024, 234)
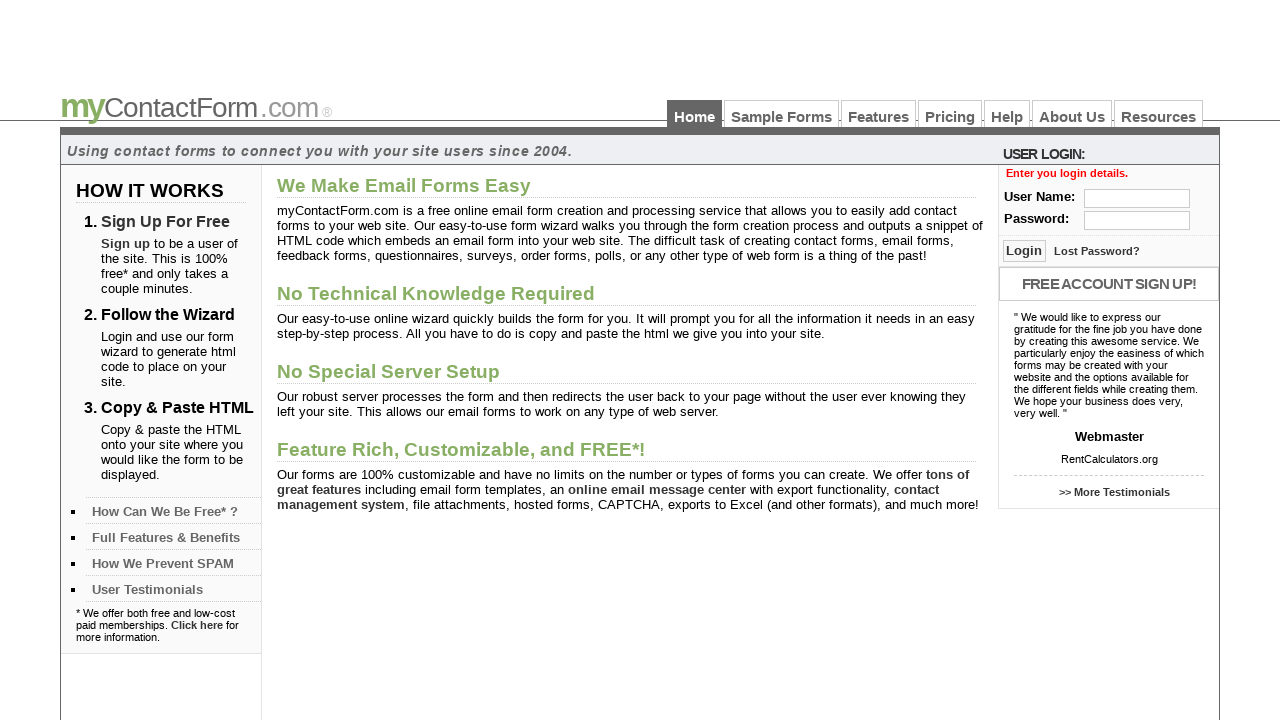

Waited 3 seconds after releasing mouse button
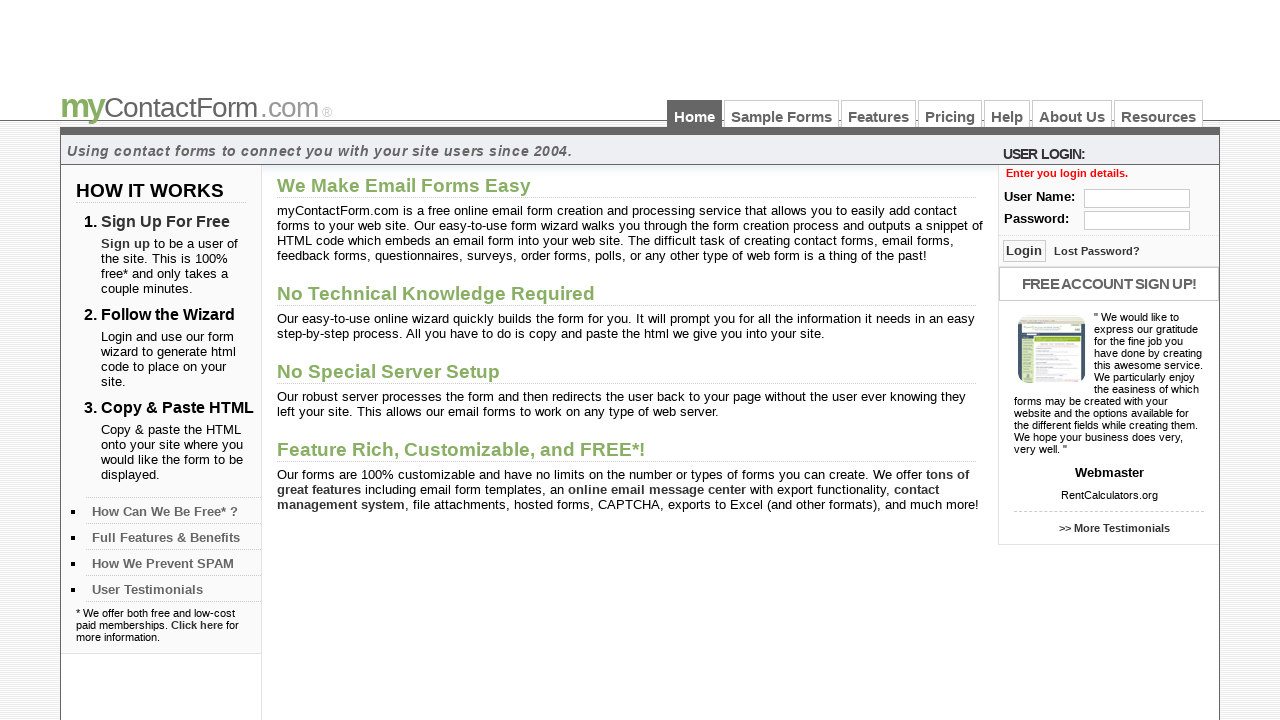

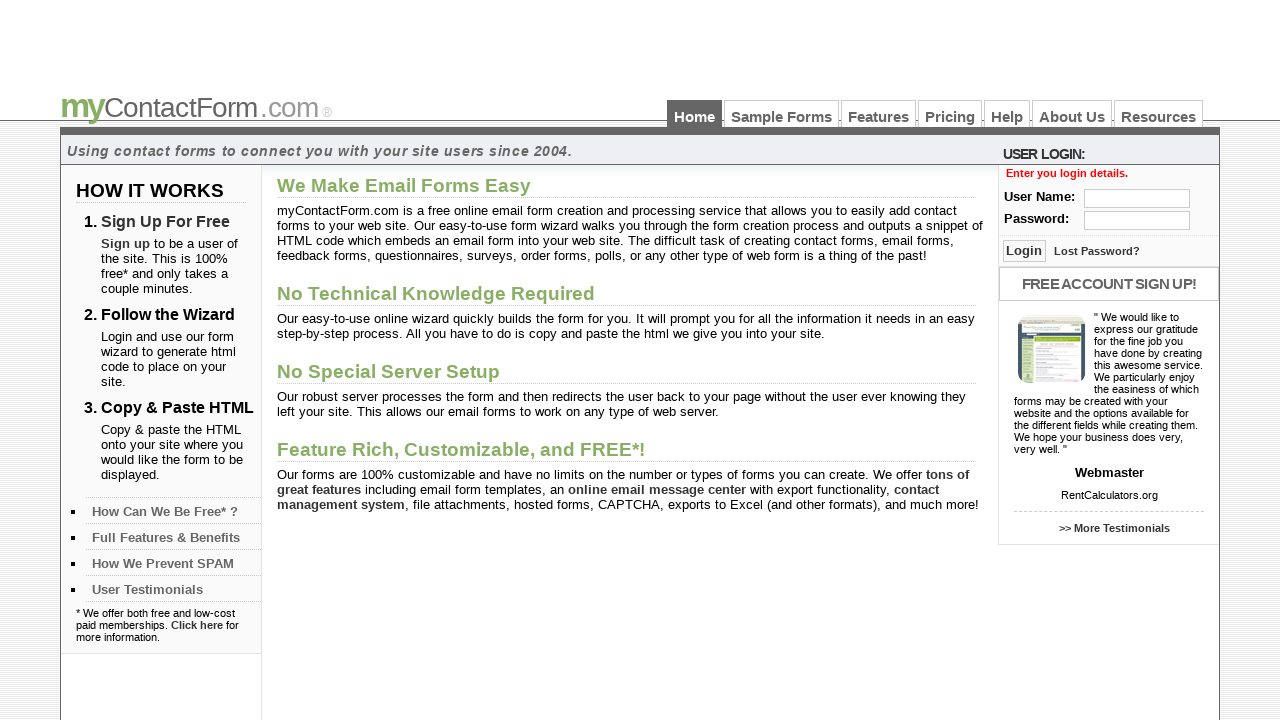